Tests passenger count dropdown functionality by clicking to open the dropdown and incrementing the adult count 4 times using the increment button.

Starting URL: https://rahulshettyacademy.com/dropdownsPractise/

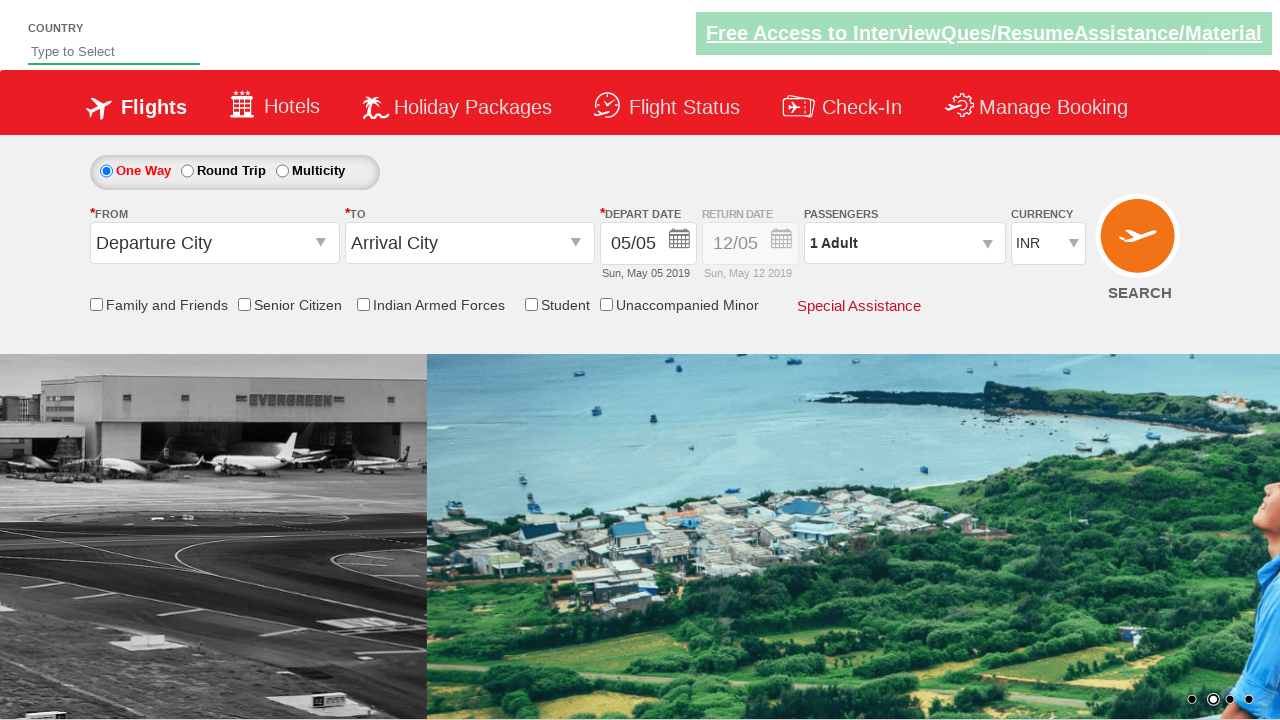

Clicked on passenger info dropdown to open it at (904, 243) on #divpaxinfo
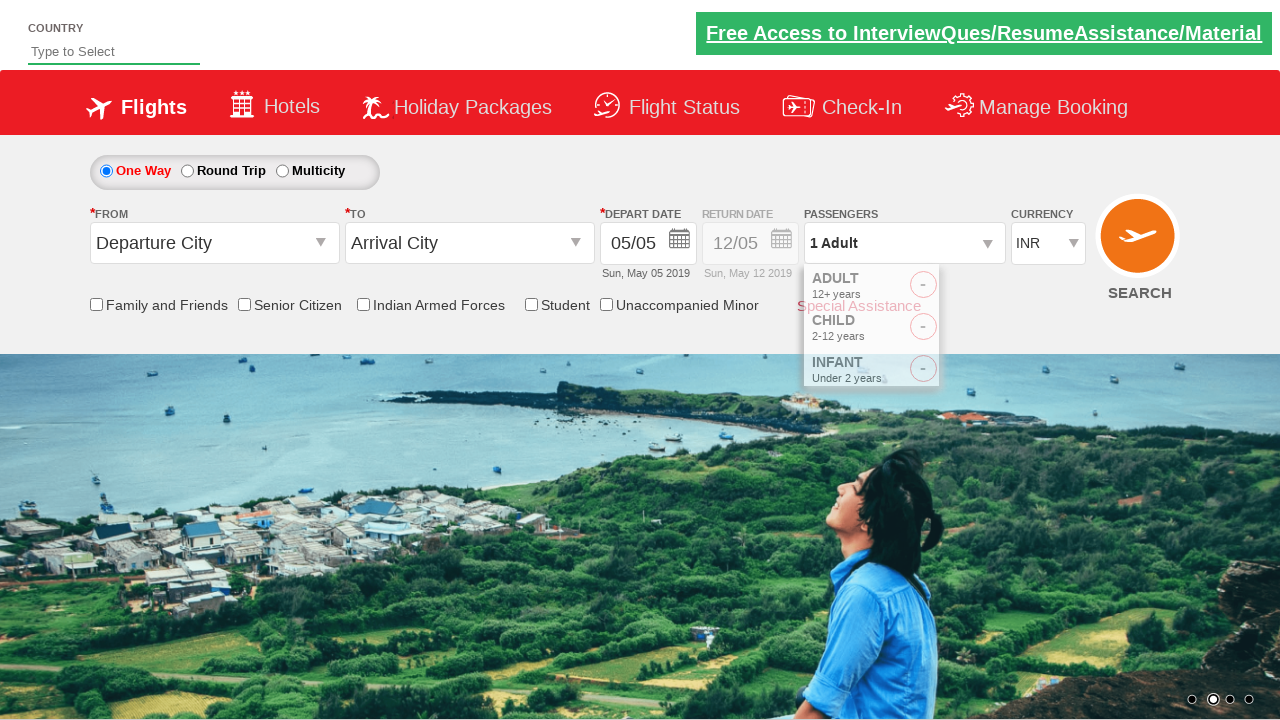

Waited for dropdown to be visible
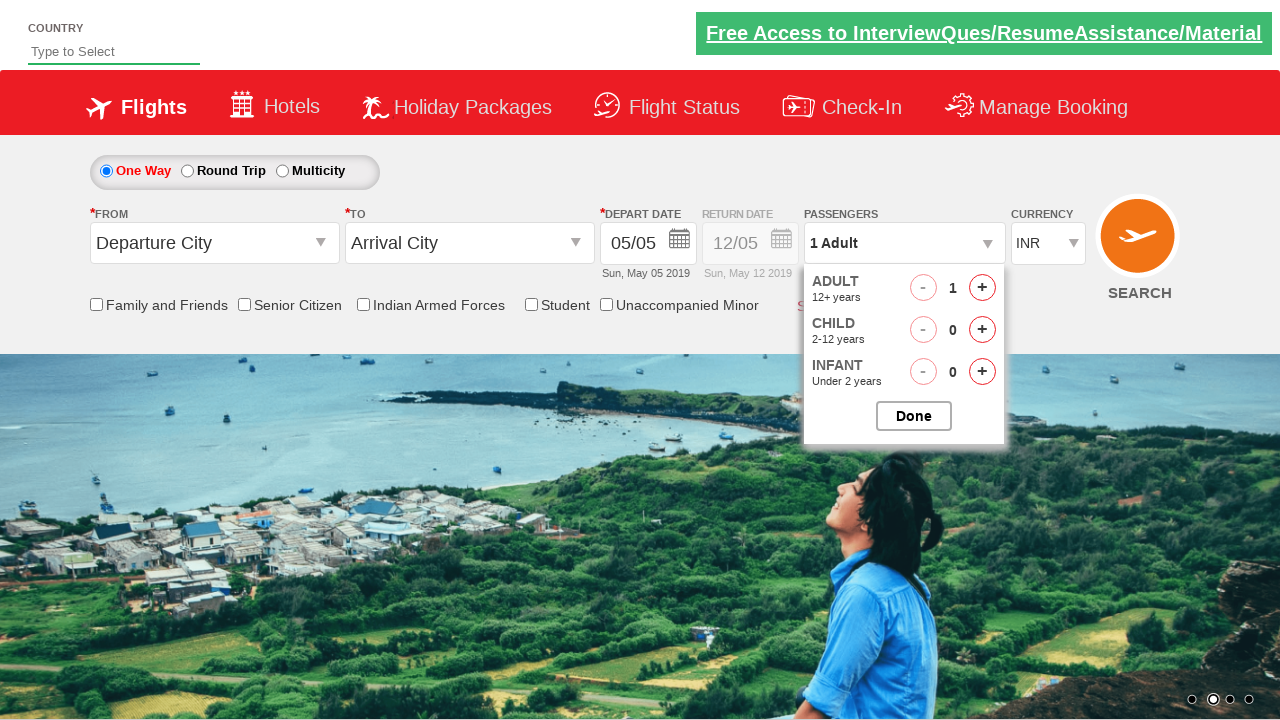

Clicked increment adult button (iteration 1 of 4) at (982, 288) on #hrefIncAdt
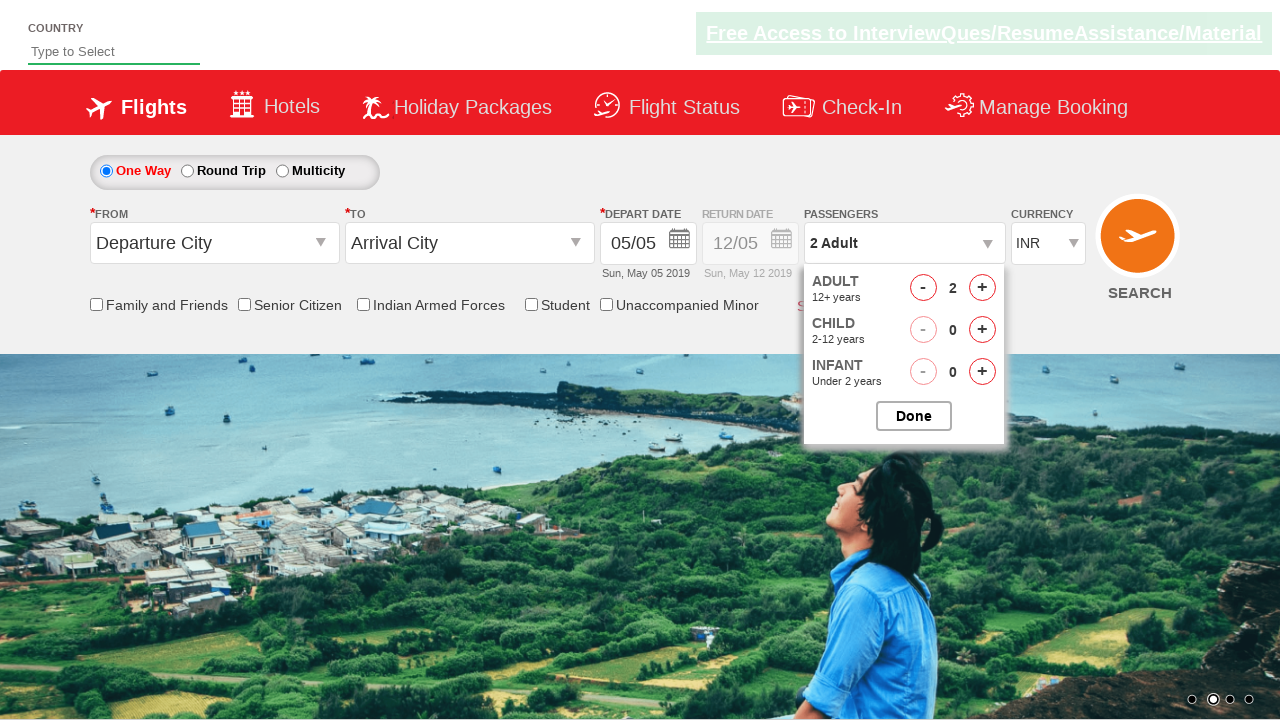

Clicked increment adult button (iteration 2 of 4) at (982, 288) on #hrefIncAdt
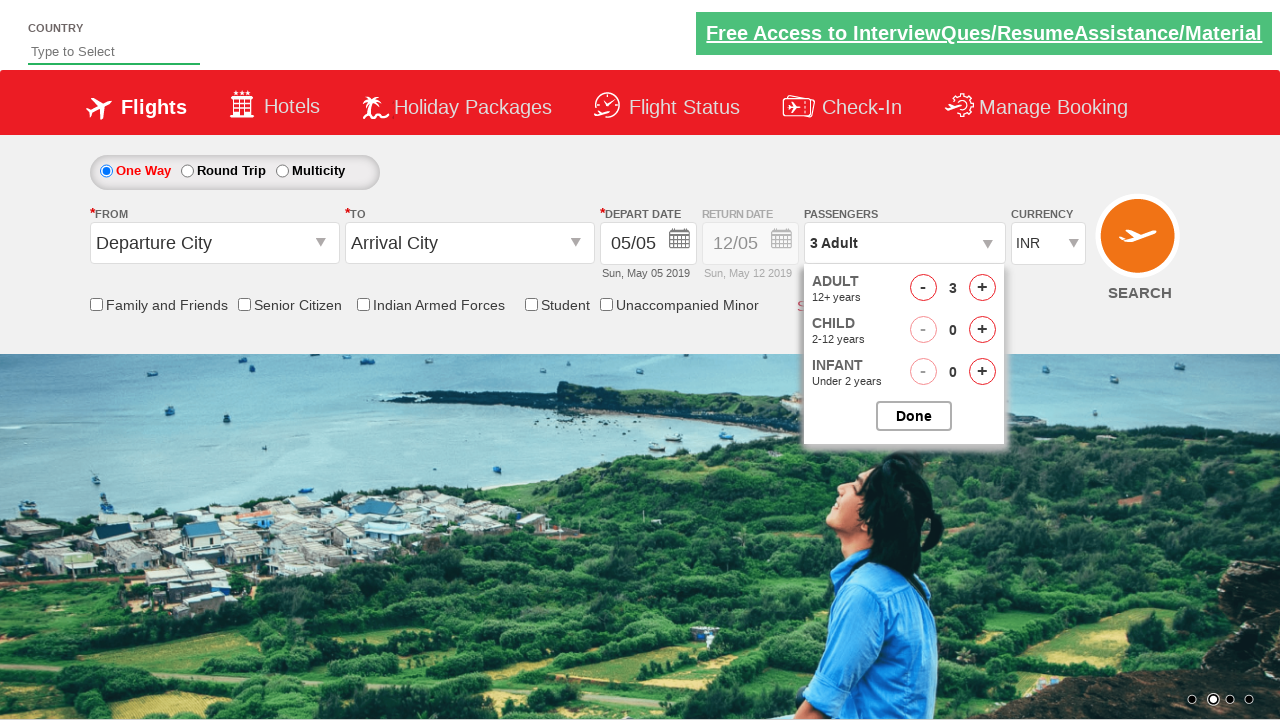

Clicked increment adult button (iteration 3 of 4) at (982, 288) on #hrefIncAdt
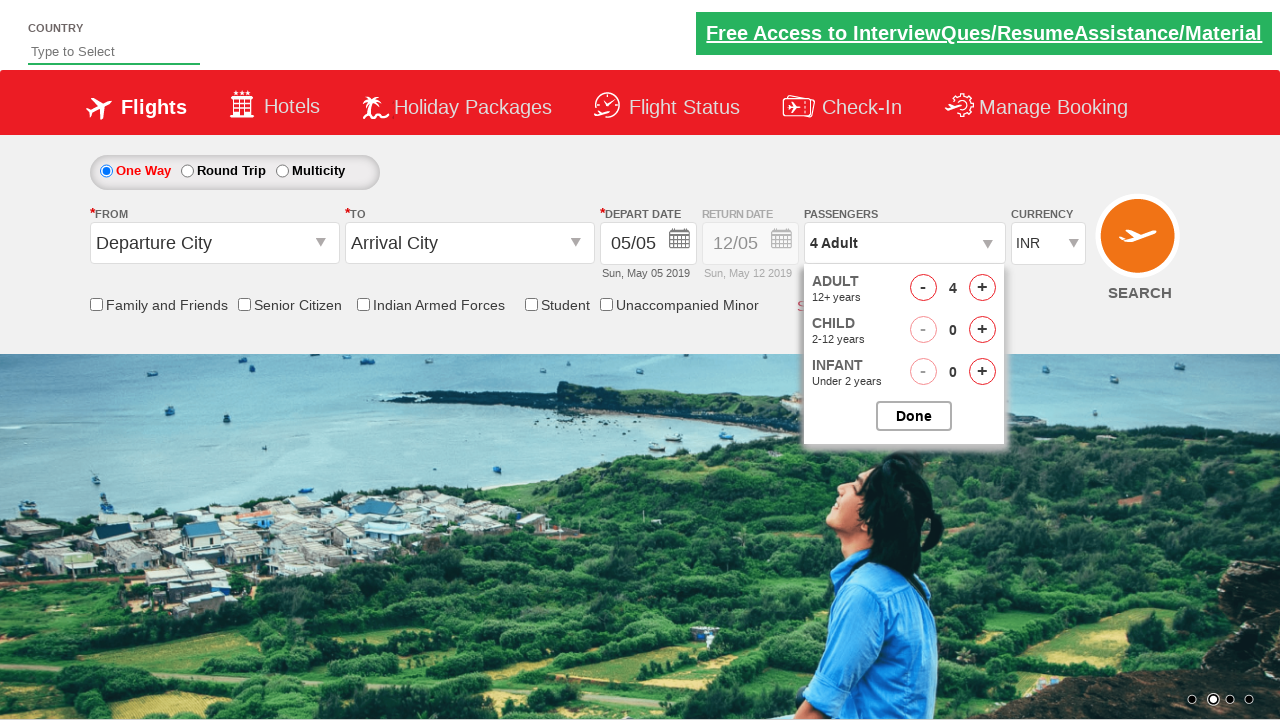

Clicked increment adult button (iteration 4 of 4) at (982, 288) on #hrefIncAdt
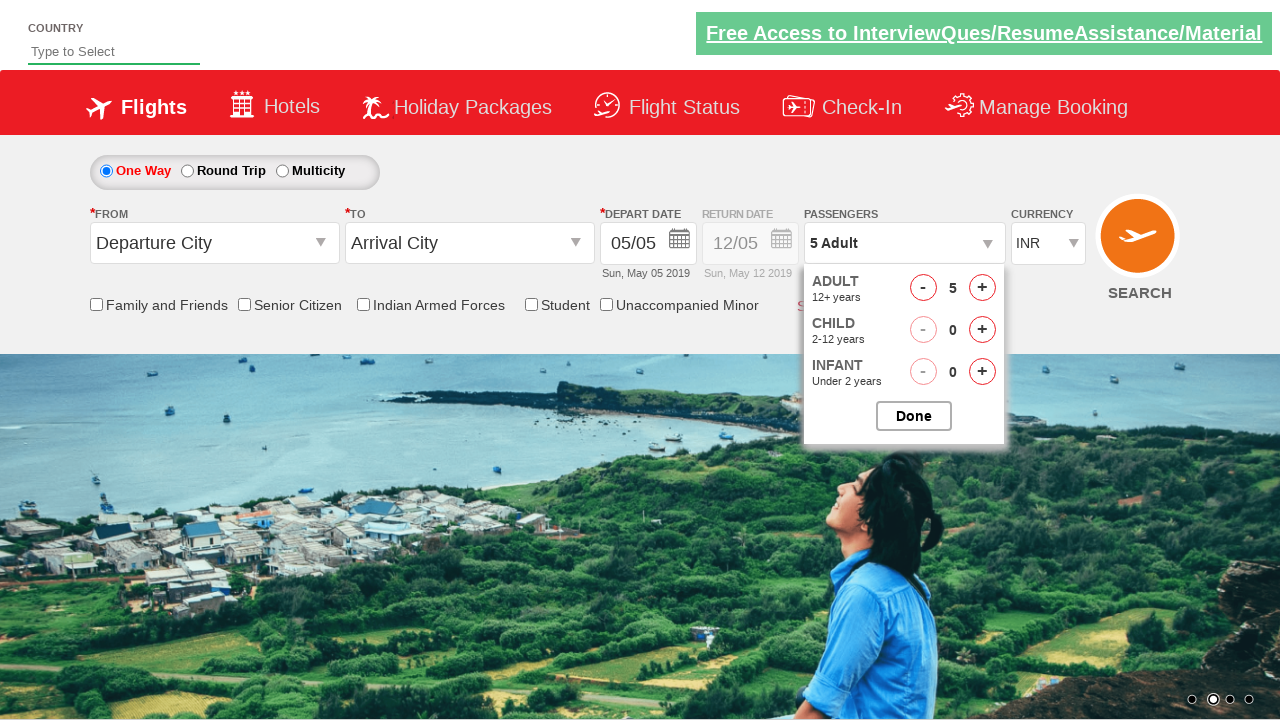

Waited for UI to update after incrementing adults
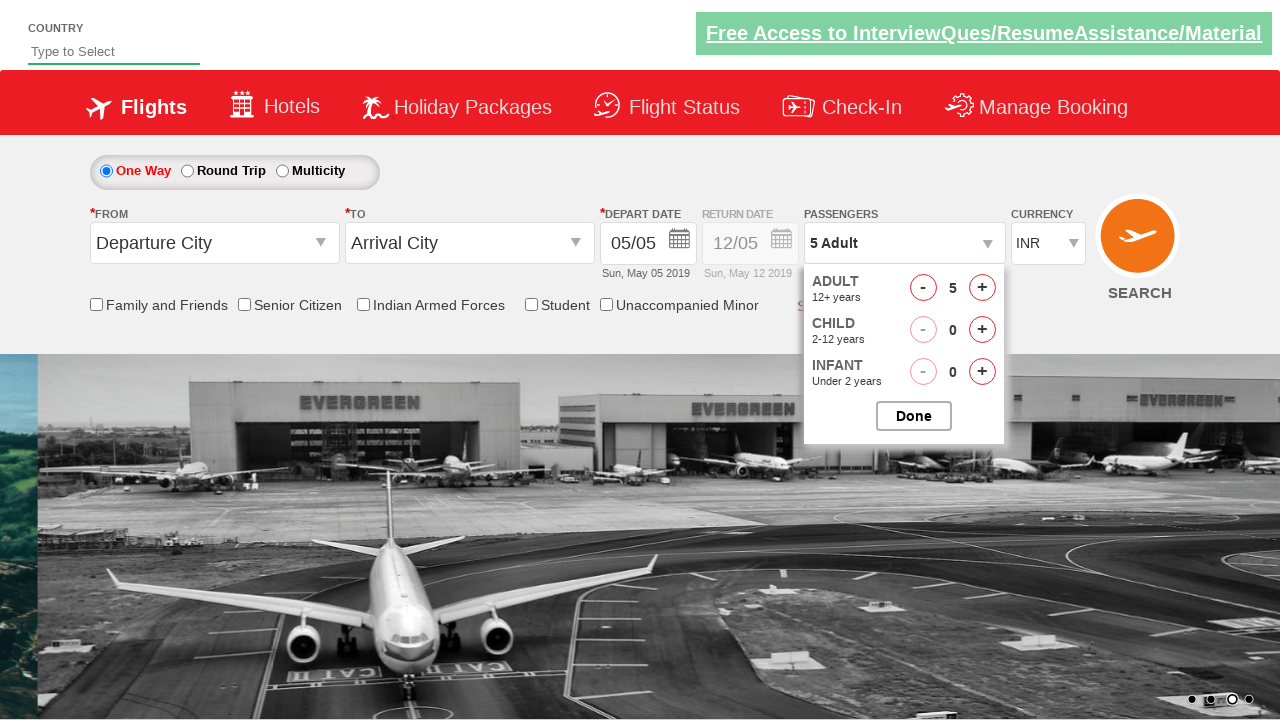

Verified dropdown element is present
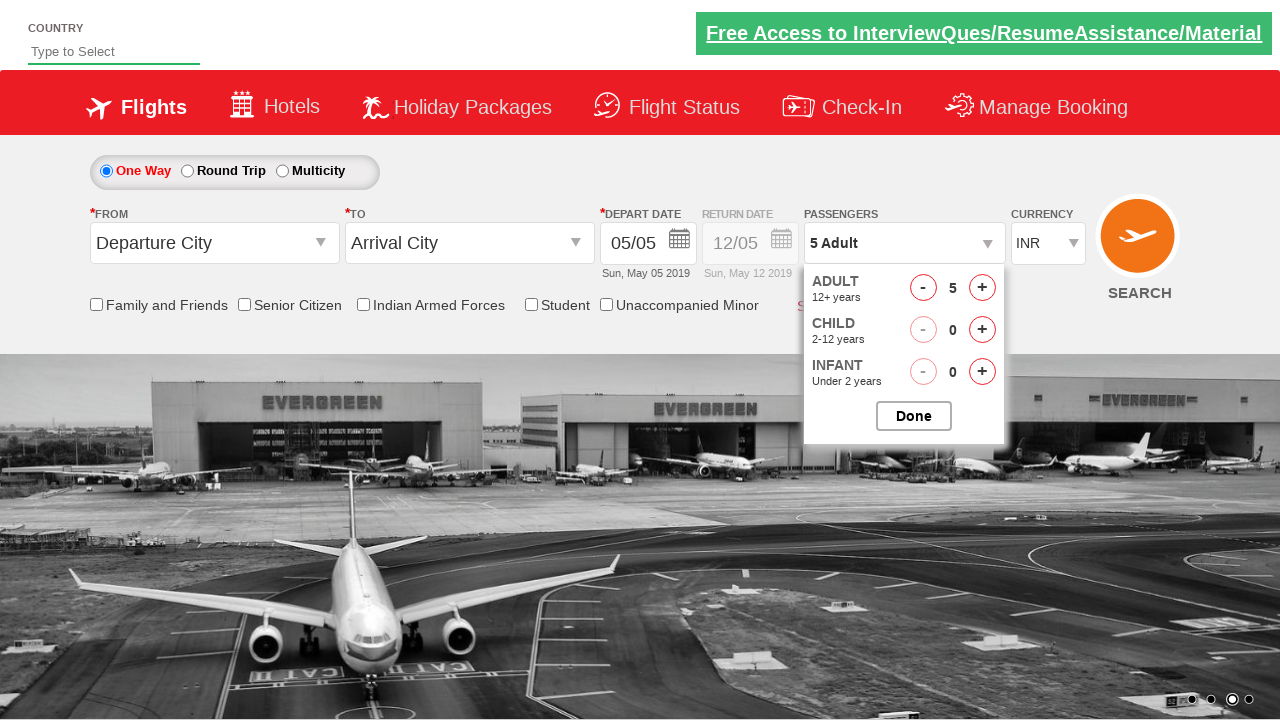

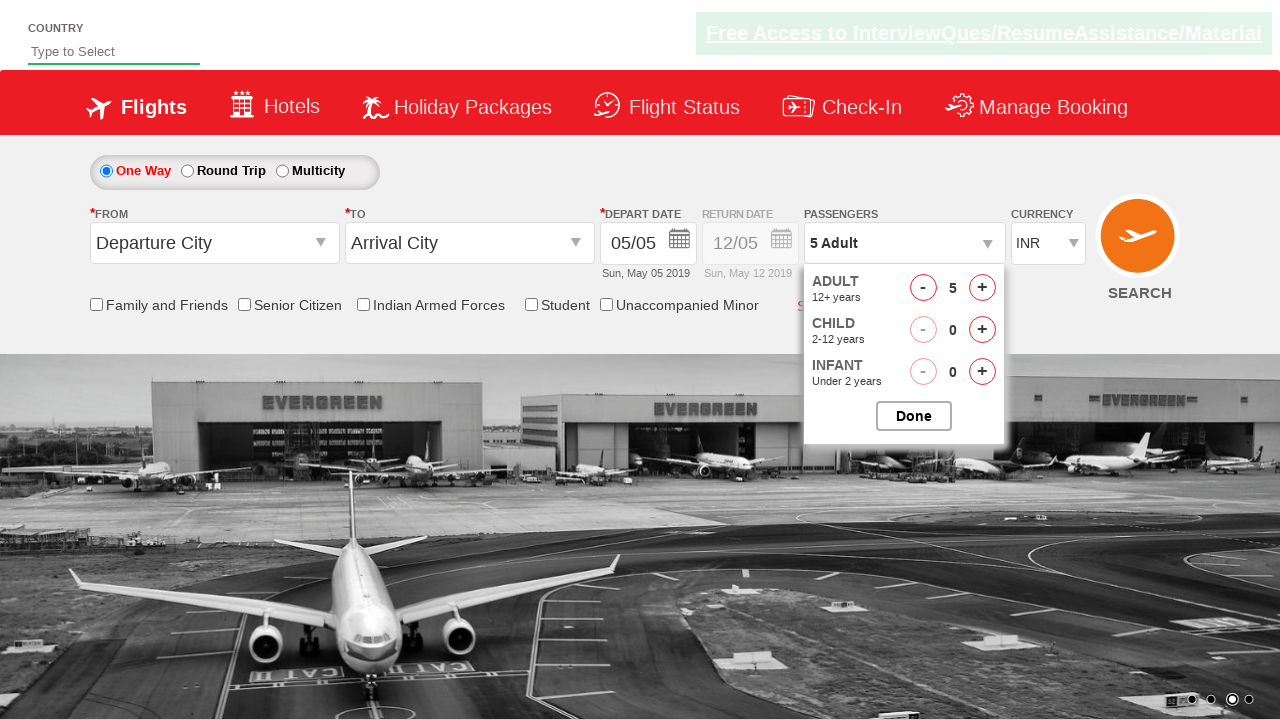